Tests that whitespace is trimmed from entered text when editing a todo. Creates todos, edits one with padded whitespace, and verifies it's trimmed after pressing Enter.

Starting URL: https://demo.playwright.dev/todomvc

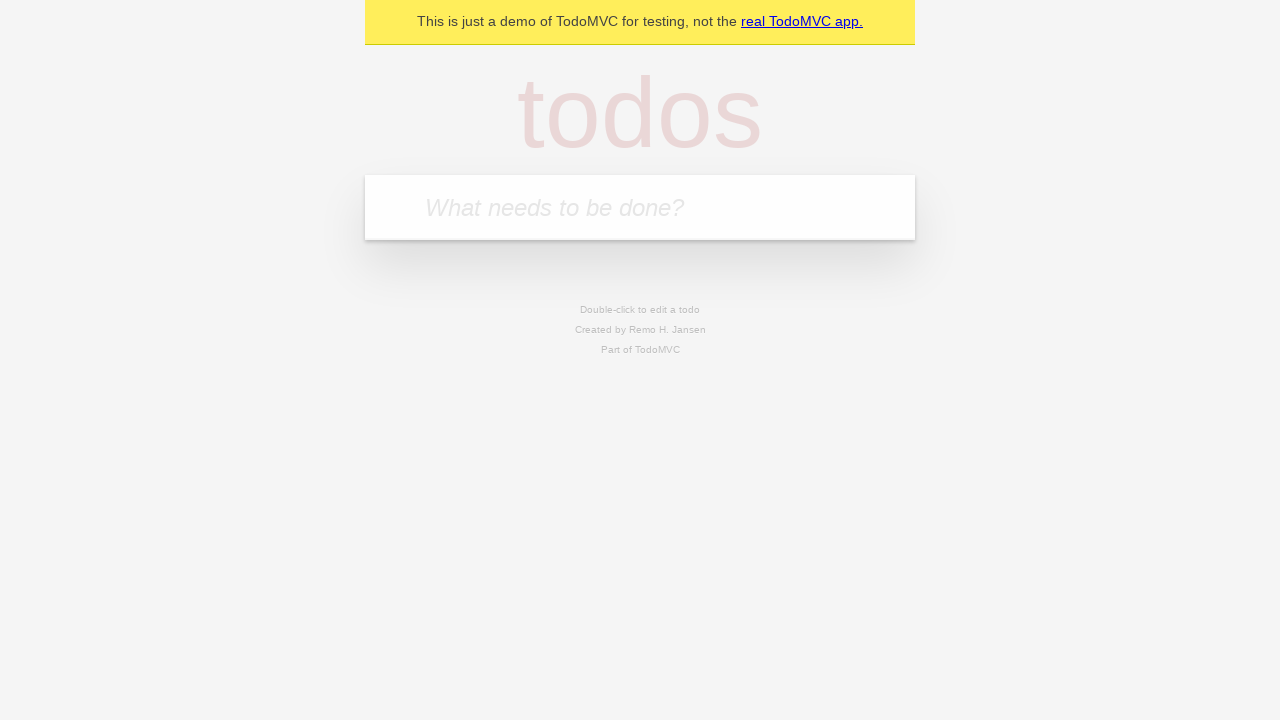

Filled new todo input with 'buy some cheese' on internal:attr=[placeholder="What needs to be done?"i]
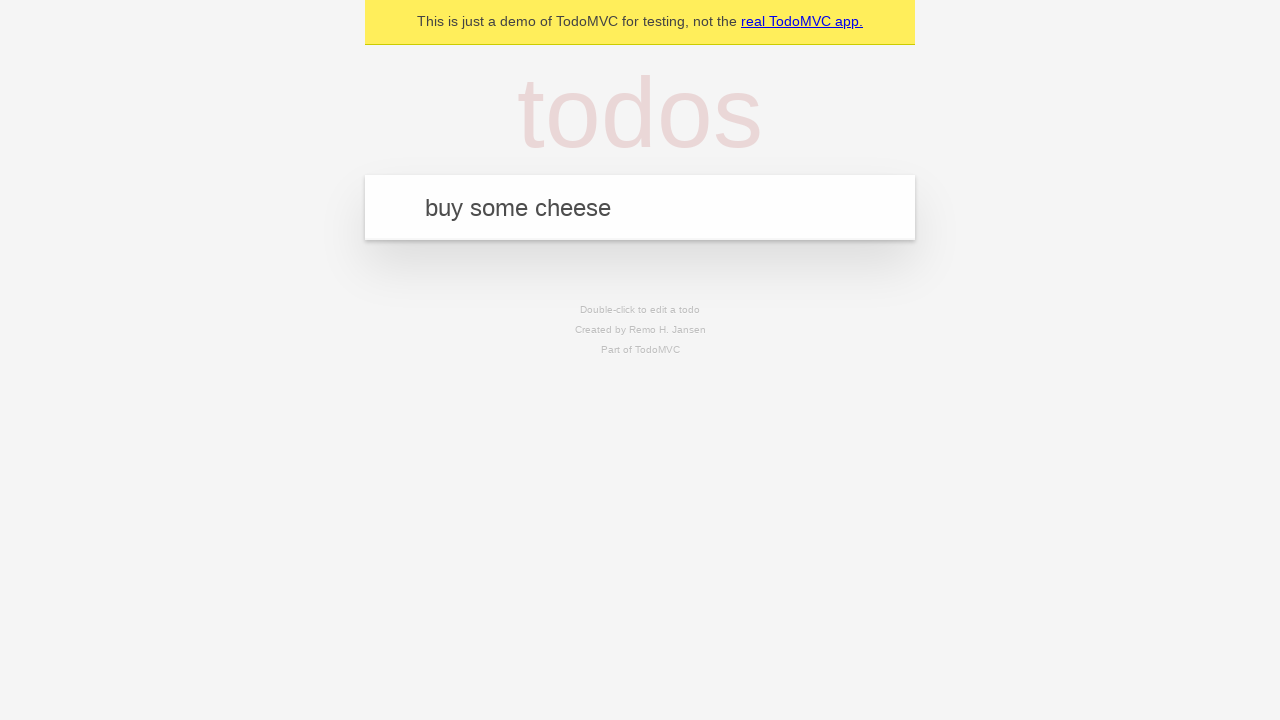

Pressed Enter to create first todo on internal:attr=[placeholder="What needs to be done?"i]
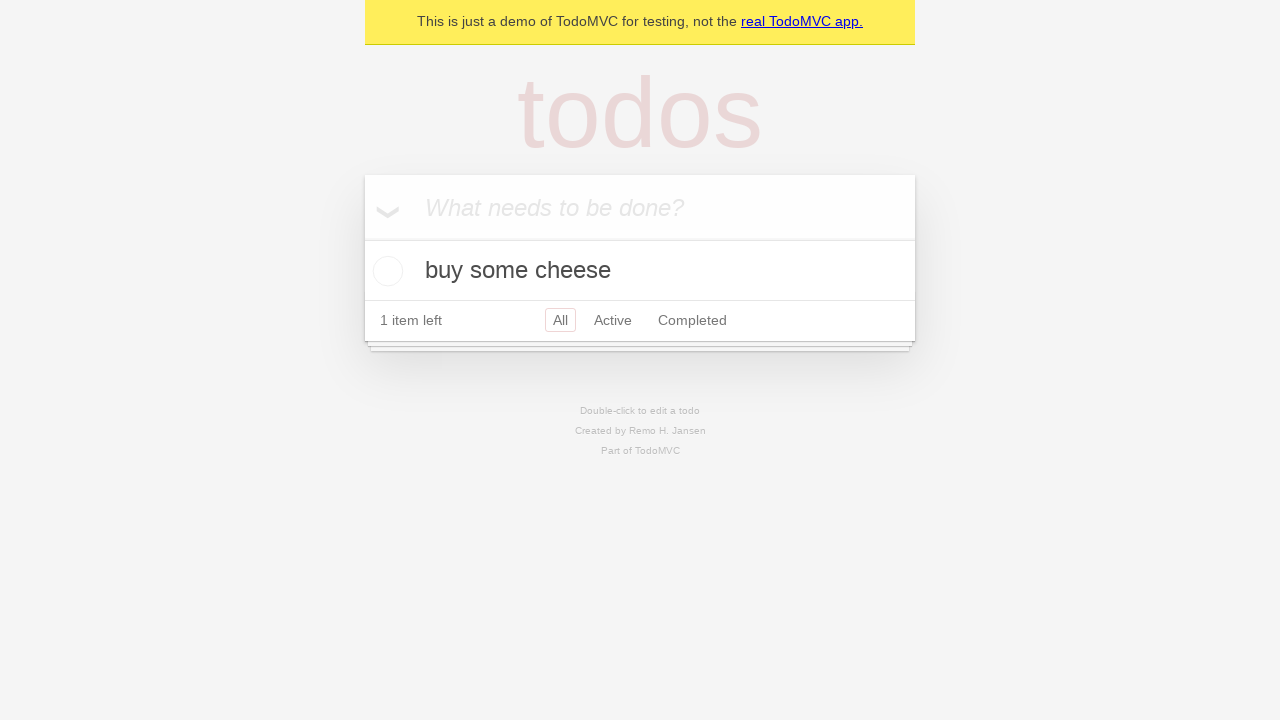

Filled new todo input with 'feed the cat' on internal:attr=[placeholder="What needs to be done?"i]
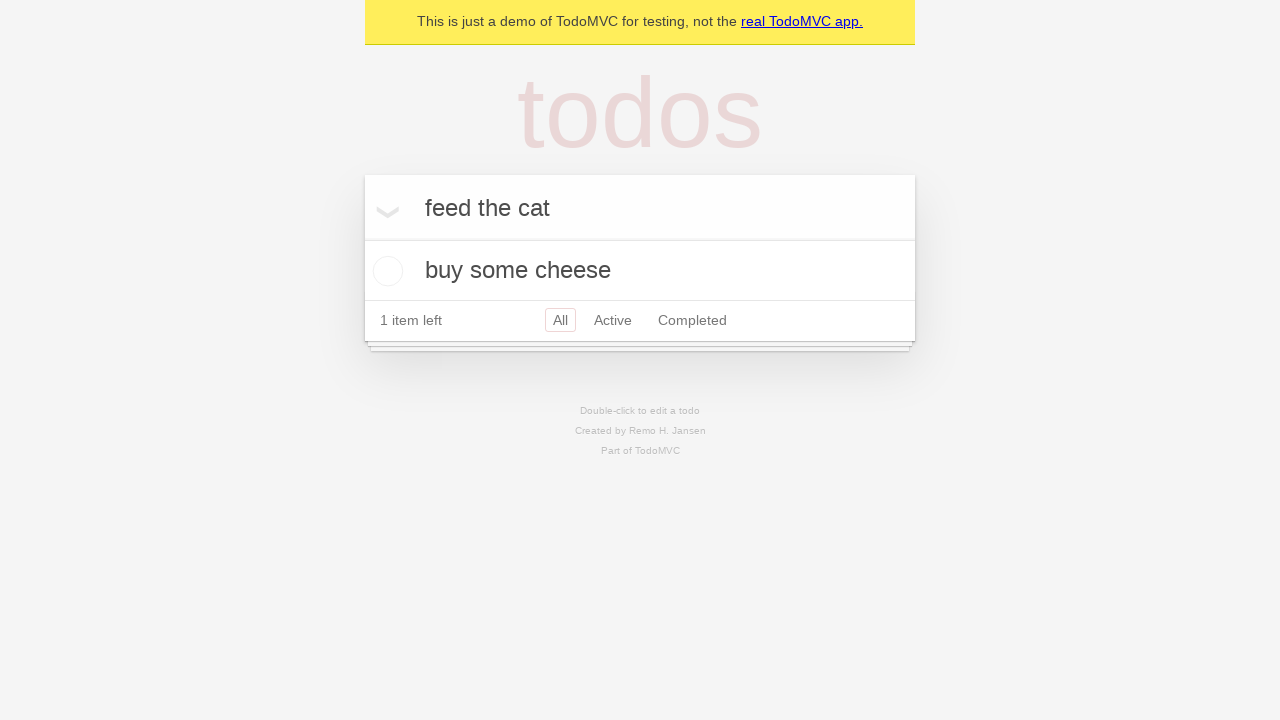

Pressed Enter to create second todo on internal:attr=[placeholder="What needs to be done?"i]
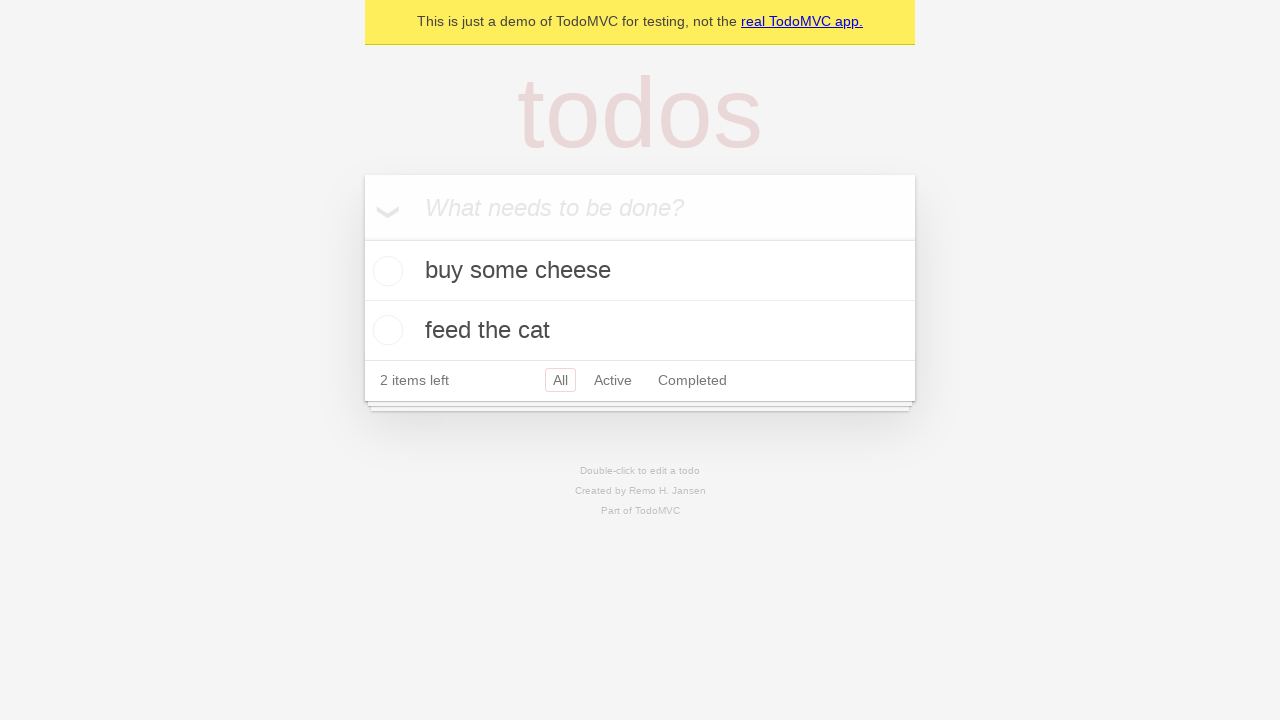

Filled new todo input with 'book a doctors appointment' on internal:attr=[placeholder="What needs to be done?"i]
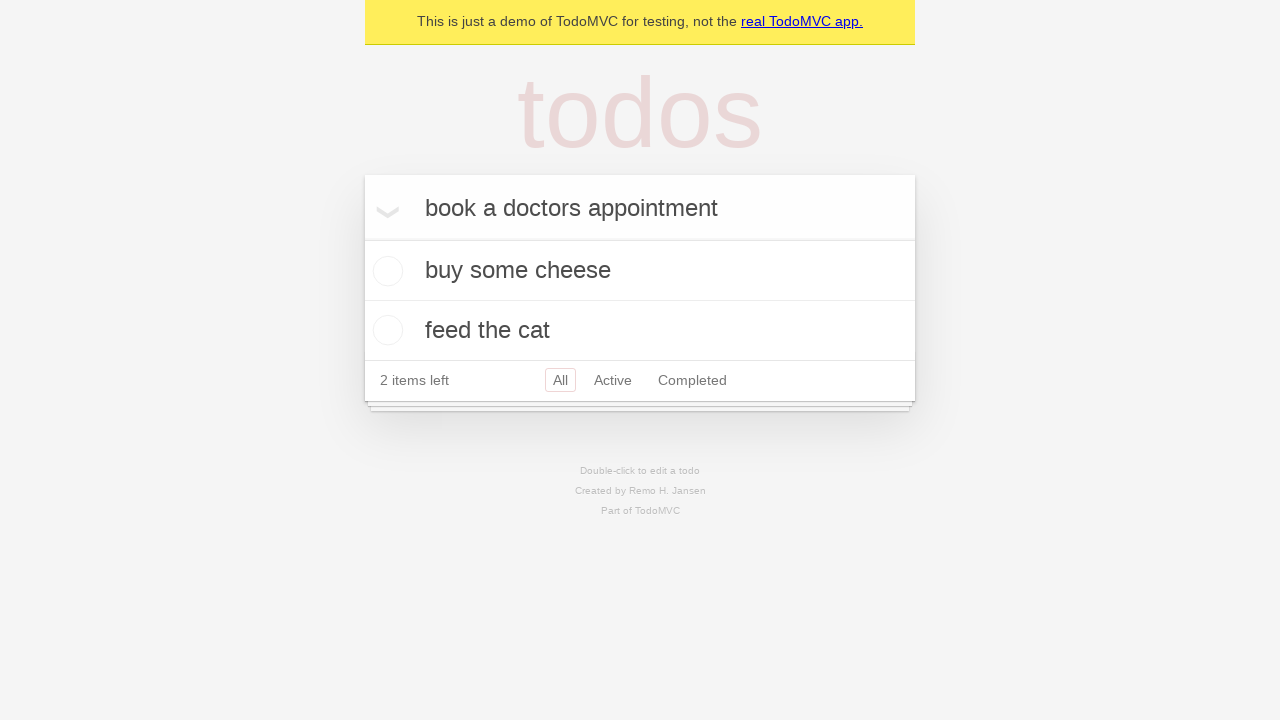

Pressed Enter to create third todo on internal:attr=[placeholder="What needs to be done?"i]
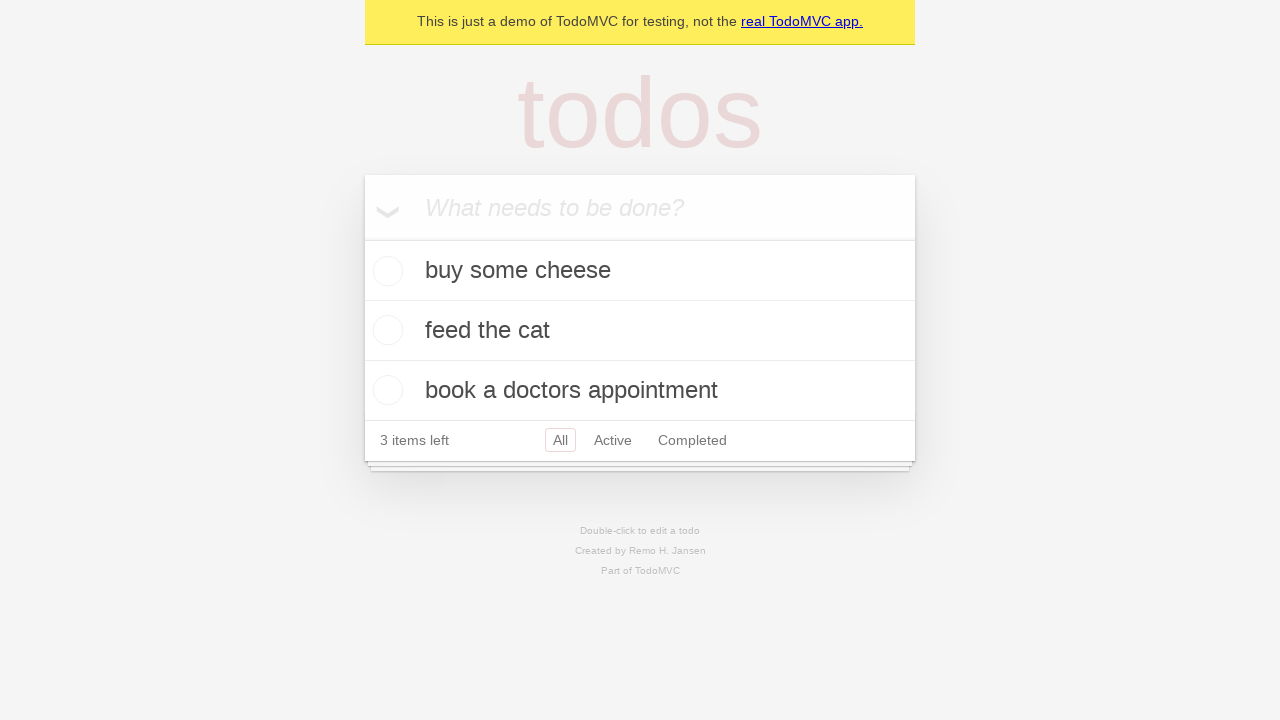

Double-clicked second todo item to enter edit mode at (640, 331) on internal:testid=[data-testid="todo-item"s] >> nth=1
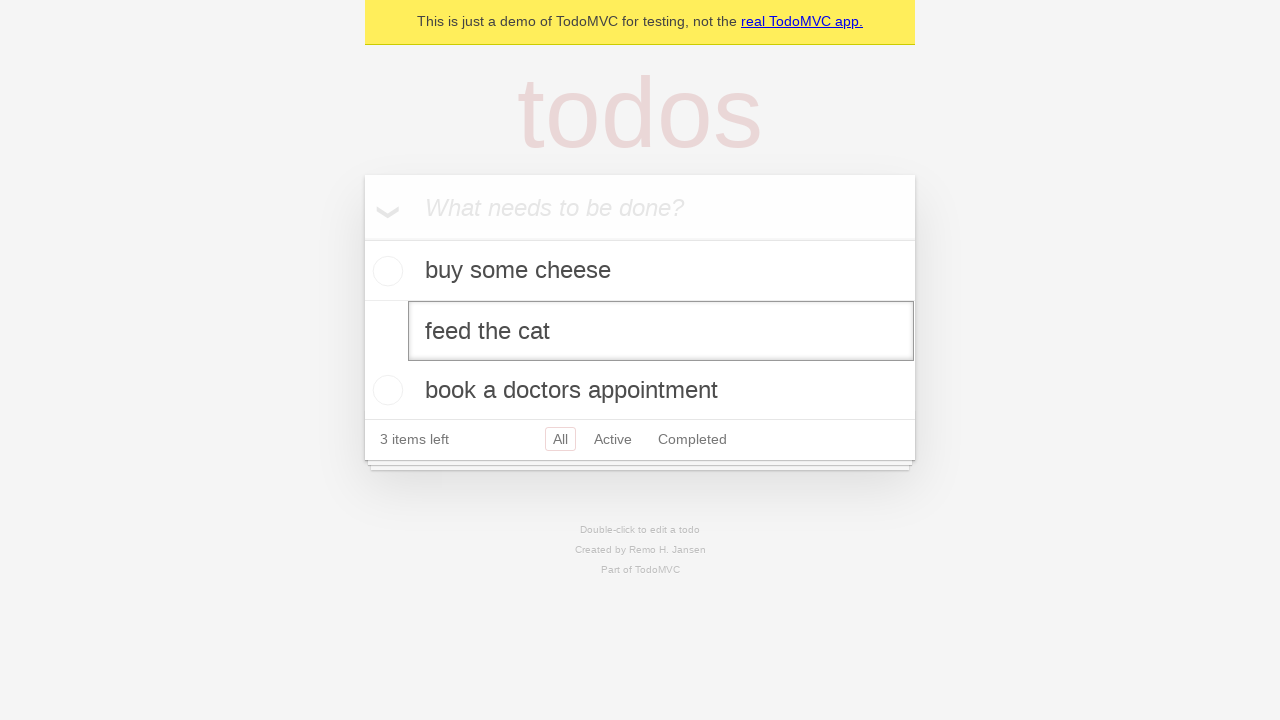

Filled edit textbox with whitespace-padded text '    buy some sausages    ' on internal:testid=[data-testid="todo-item"s] >> nth=1 >> internal:role=textbox[nam
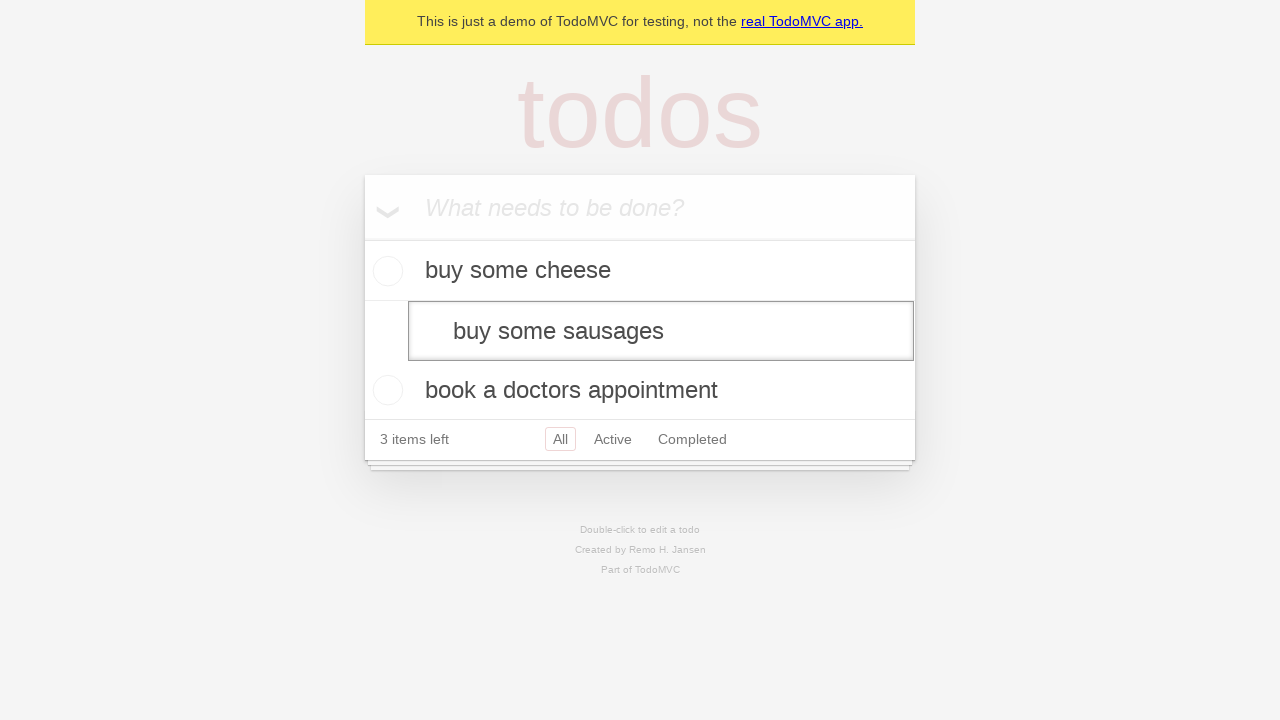

Pressed Enter to save edited todo with trimmed text on internal:testid=[data-testid="todo-item"s] >> nth=1 >> internal:role=textbox[nam
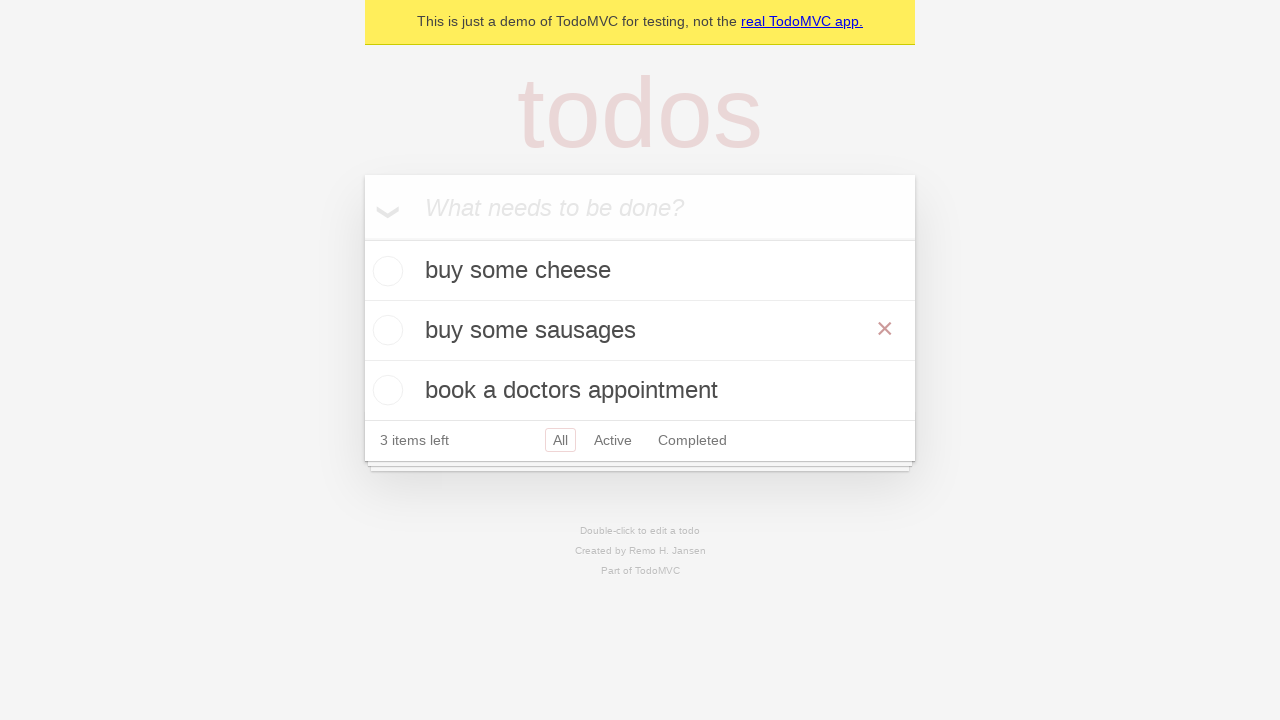

Waited 500ms for todo update to complete
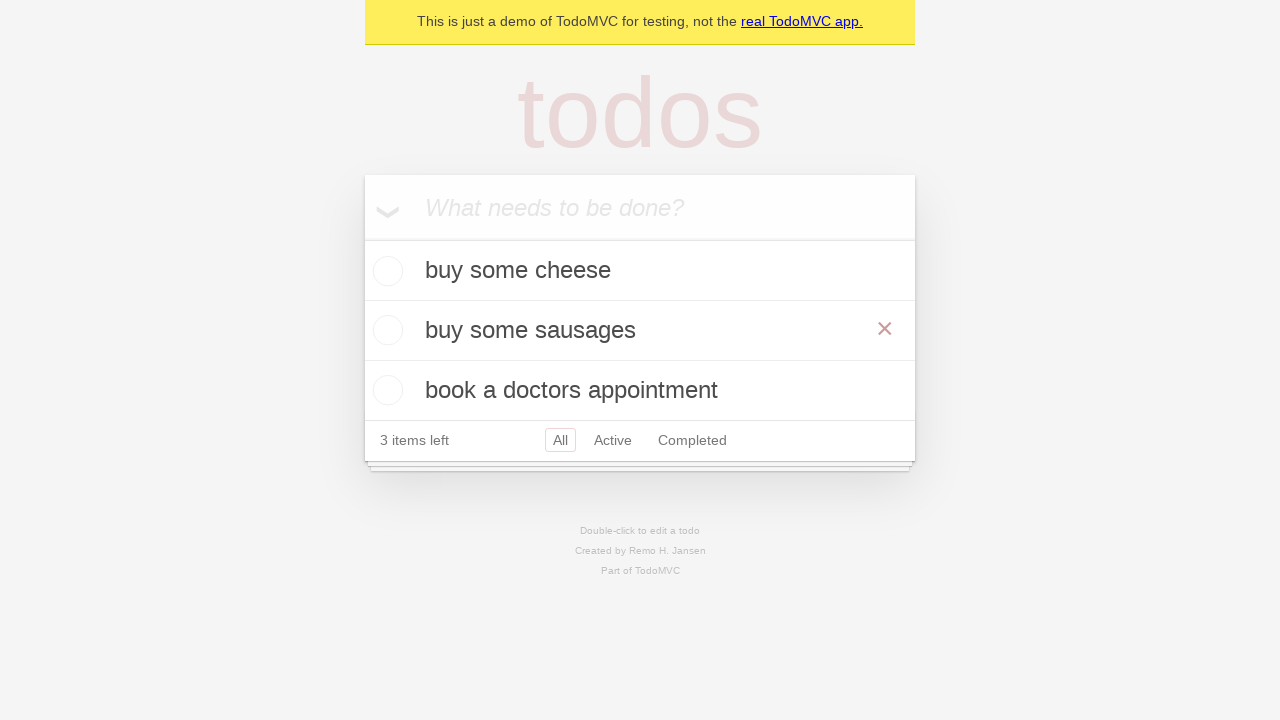

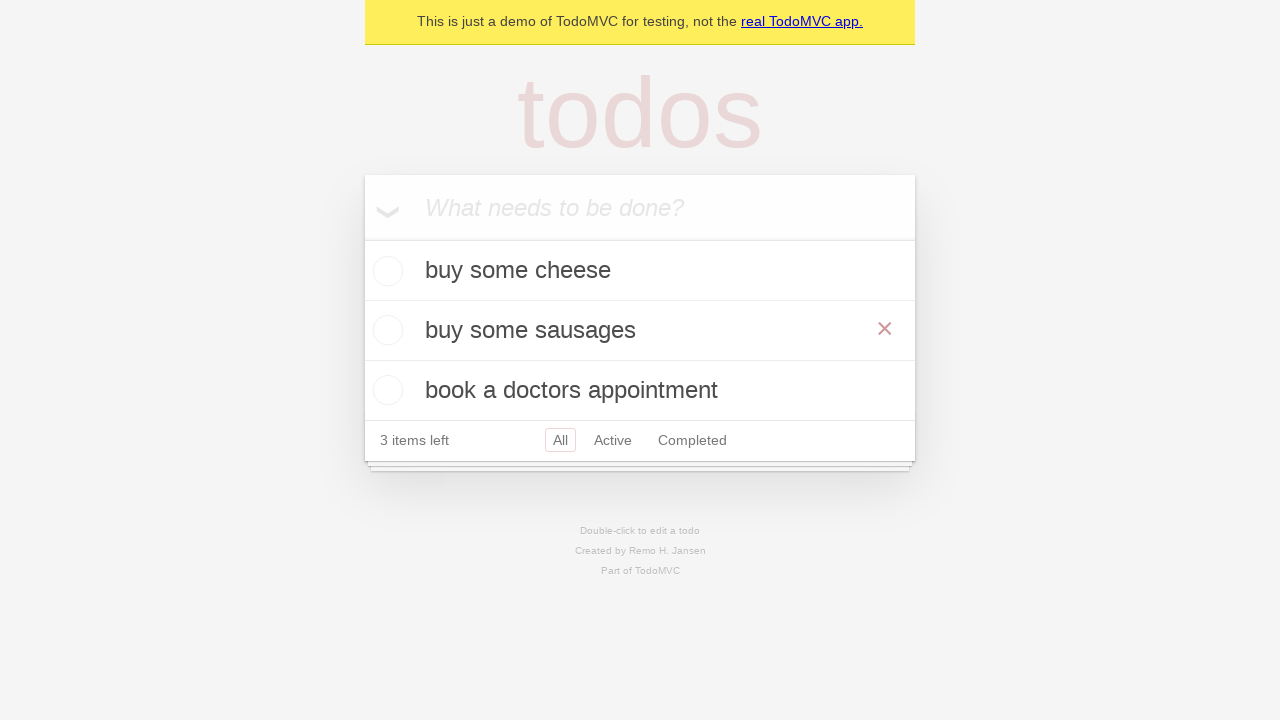